Tests subtraction of two positive integers (4 - 3) on a calculator web app and verifies the result is 1

Starting URL: https://testsheepnz.github.io/BasicCalculator.html

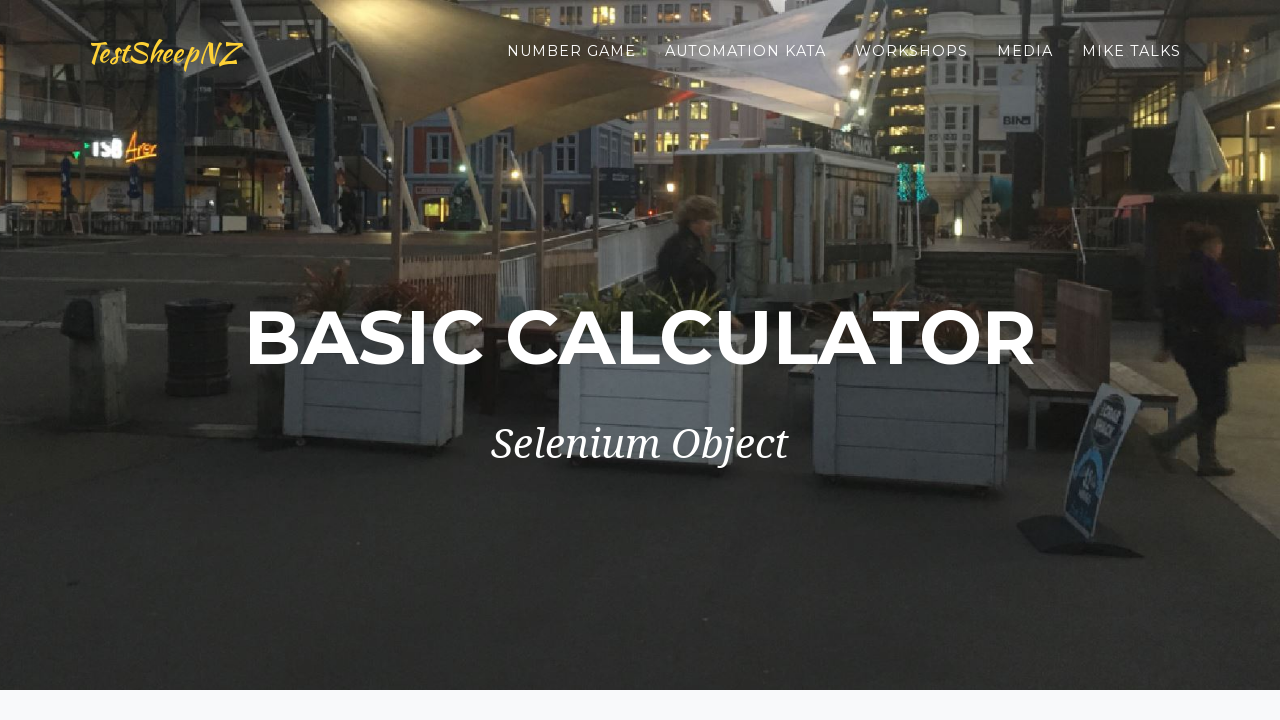

Entered first number '4' in number1Field on input#number1Field
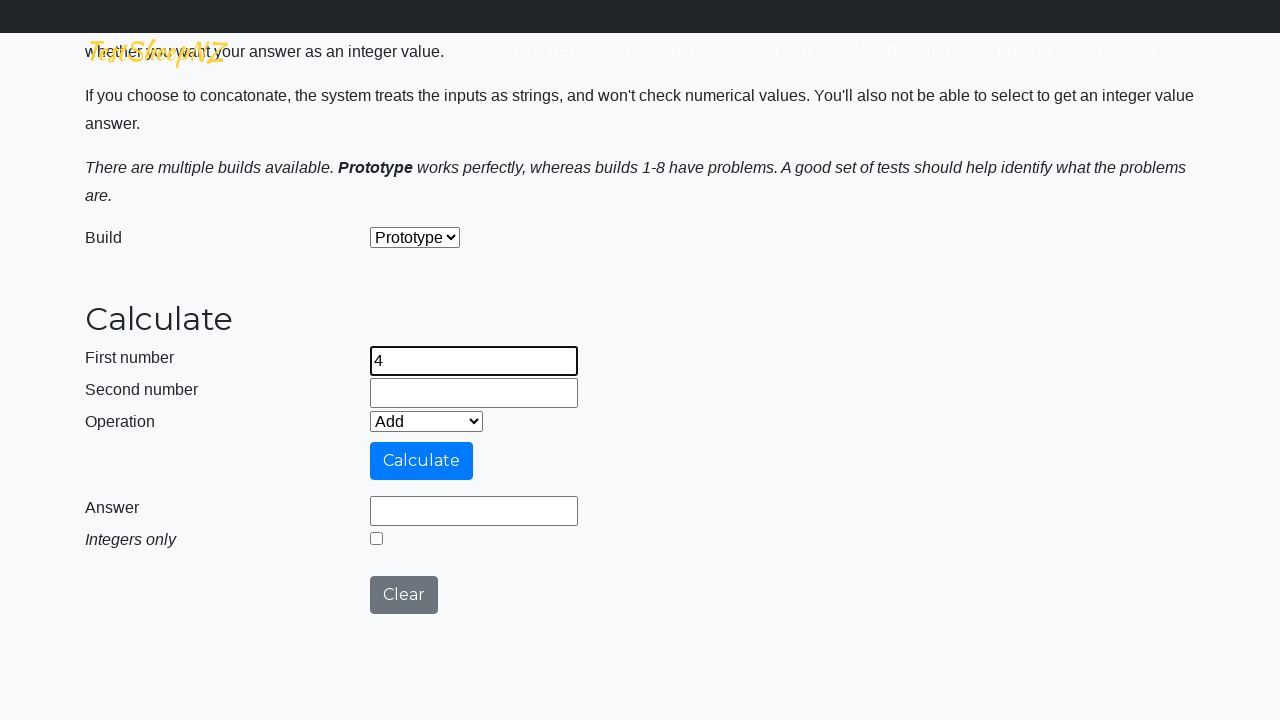

Entered second number '3' in number2Field on input#number2Field
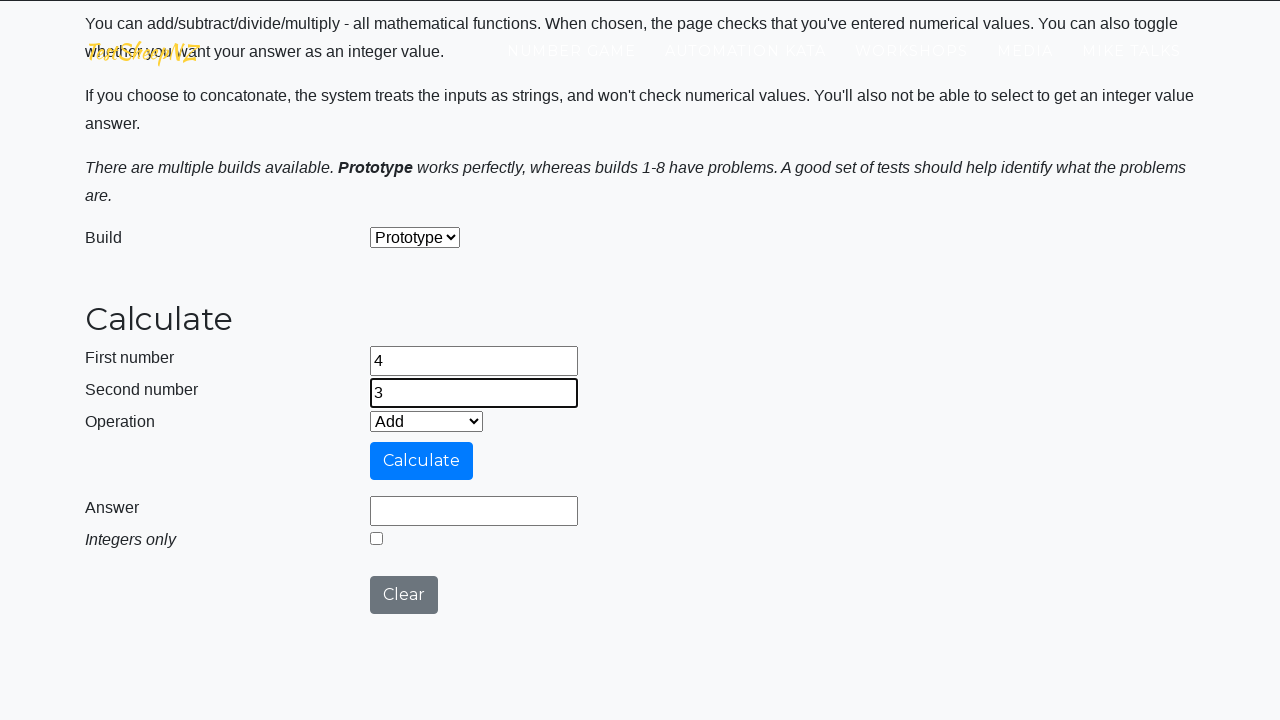

Selected subtraction operation from dropdown on select#selectOperationDropdown
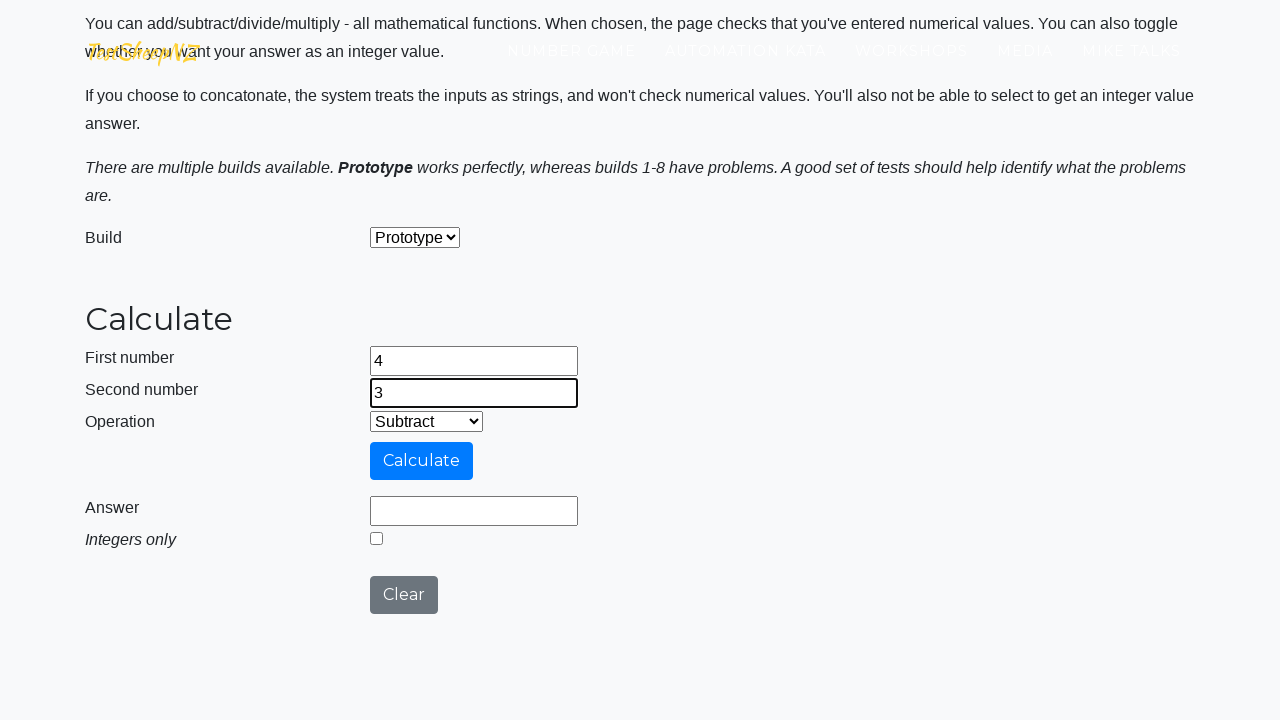

Clicked calculate button at (422, 461) on input#calculateButton
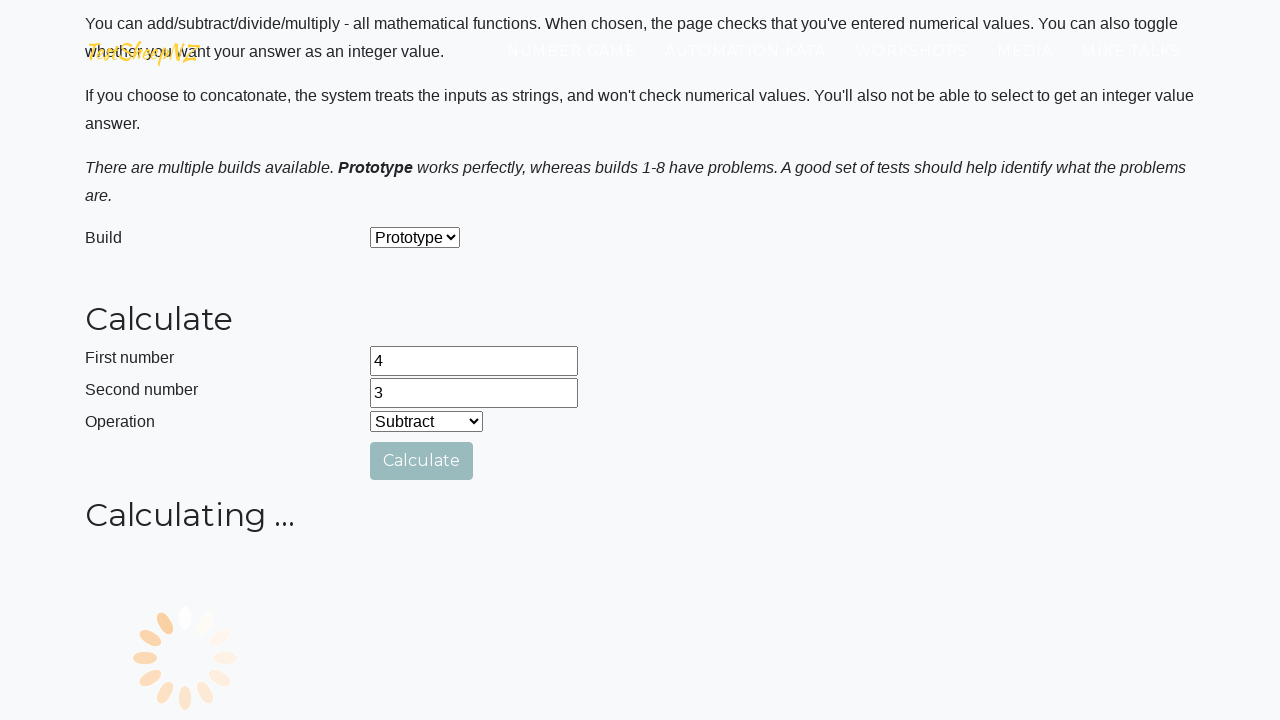

Verified result field contains '1' - subtraction of 4 - 3 successful
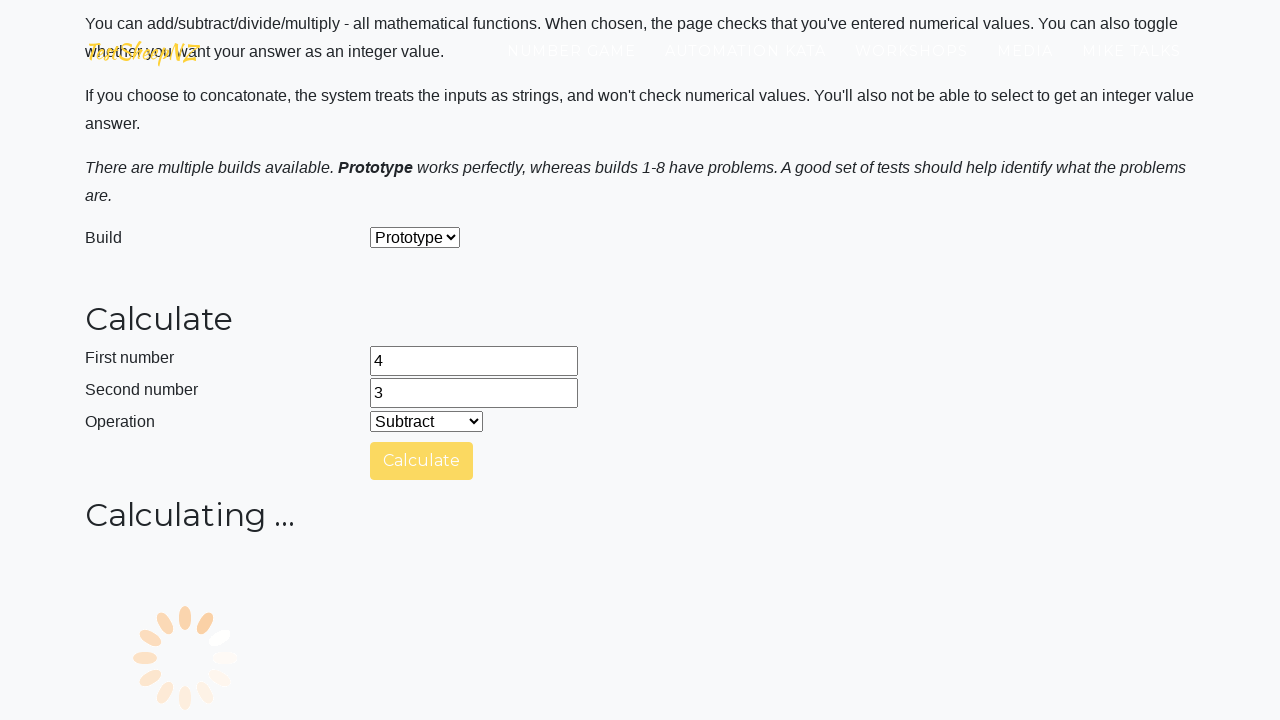

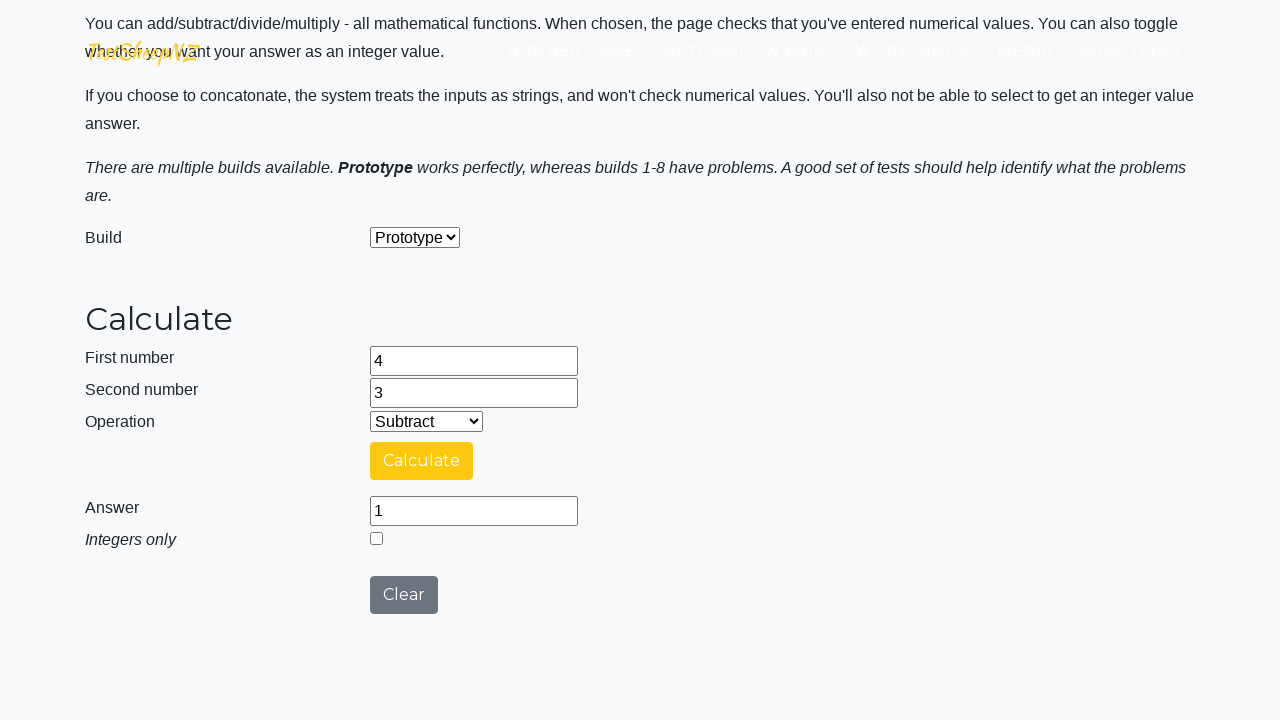